Tests jQuery UI interactions by performing a drag-and-drop action on the Droppable demo and then hovering over a menu item in the Menu demo

Starting URL: http://jqueryui.com/

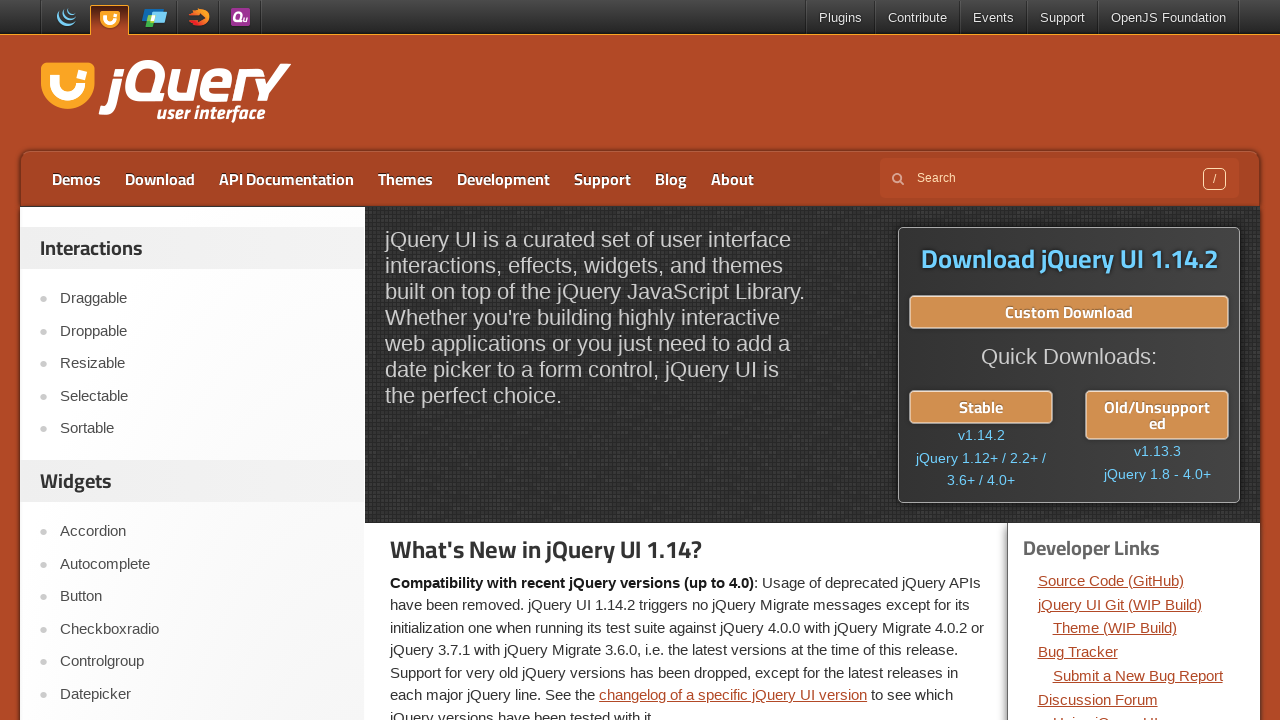

Clicked on Droppable link at (202, 331) on text=Droppable
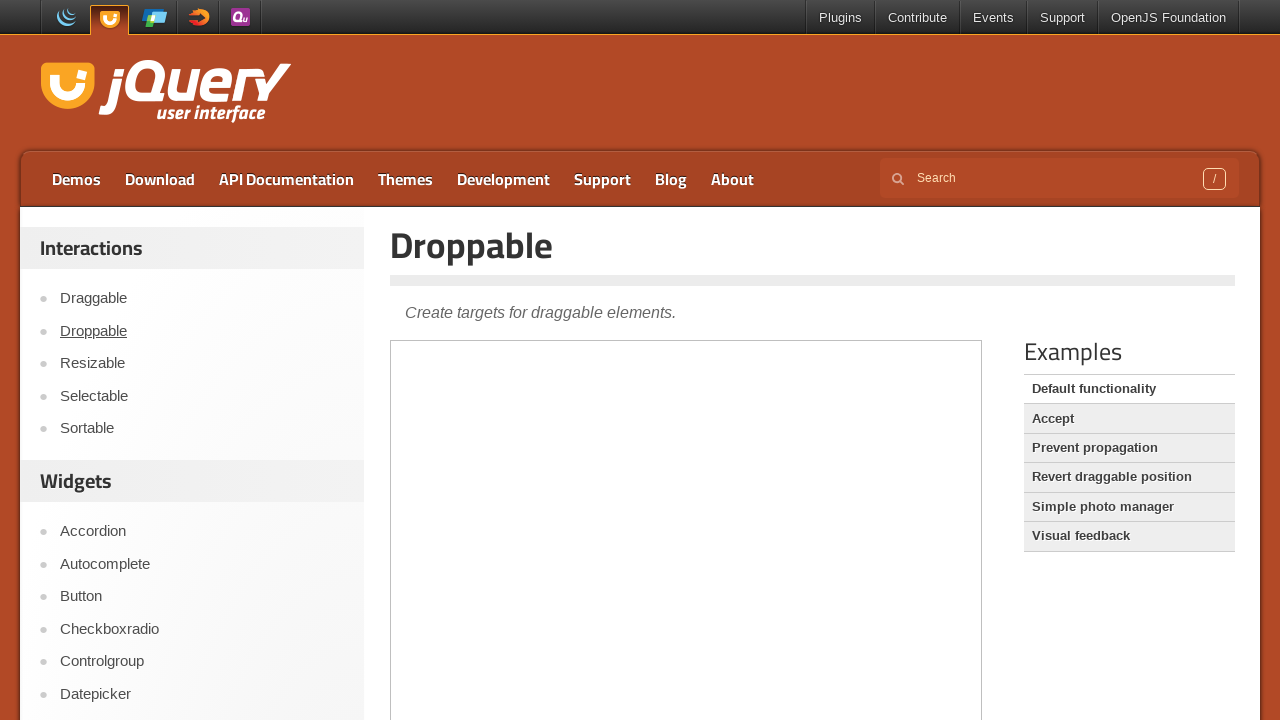

Located iframe containing Droppable demo
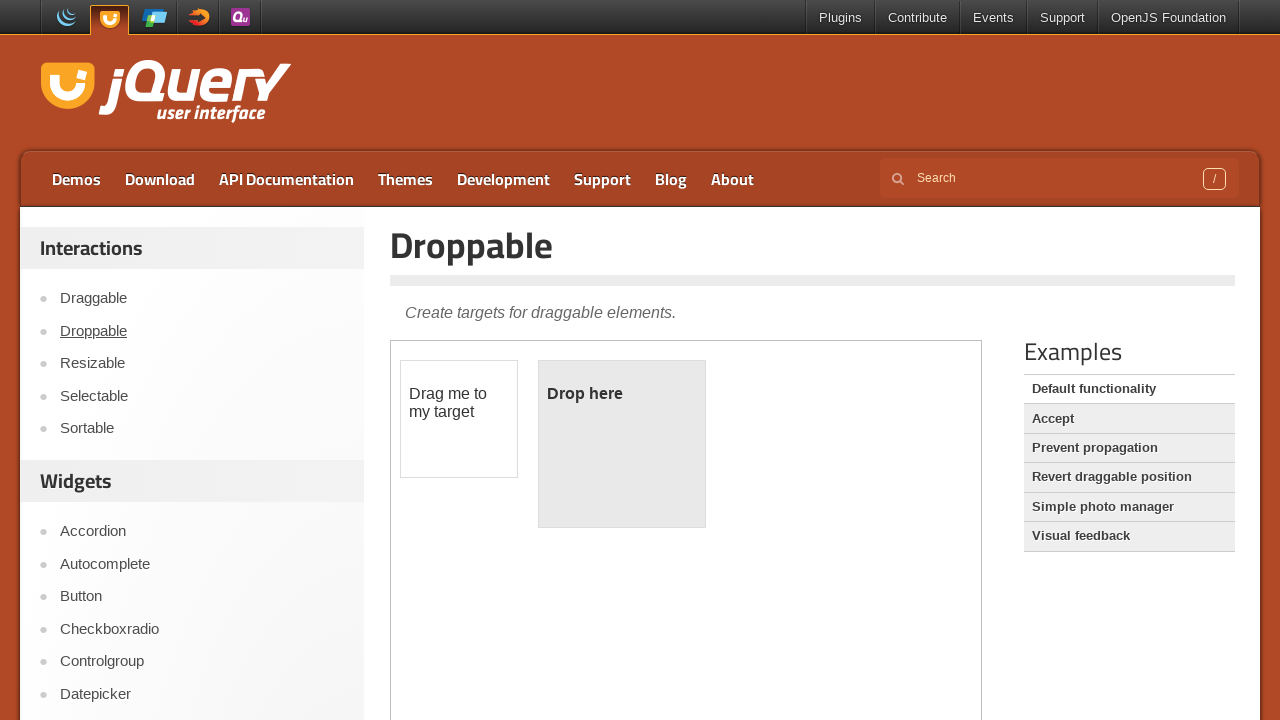

Located draggable element
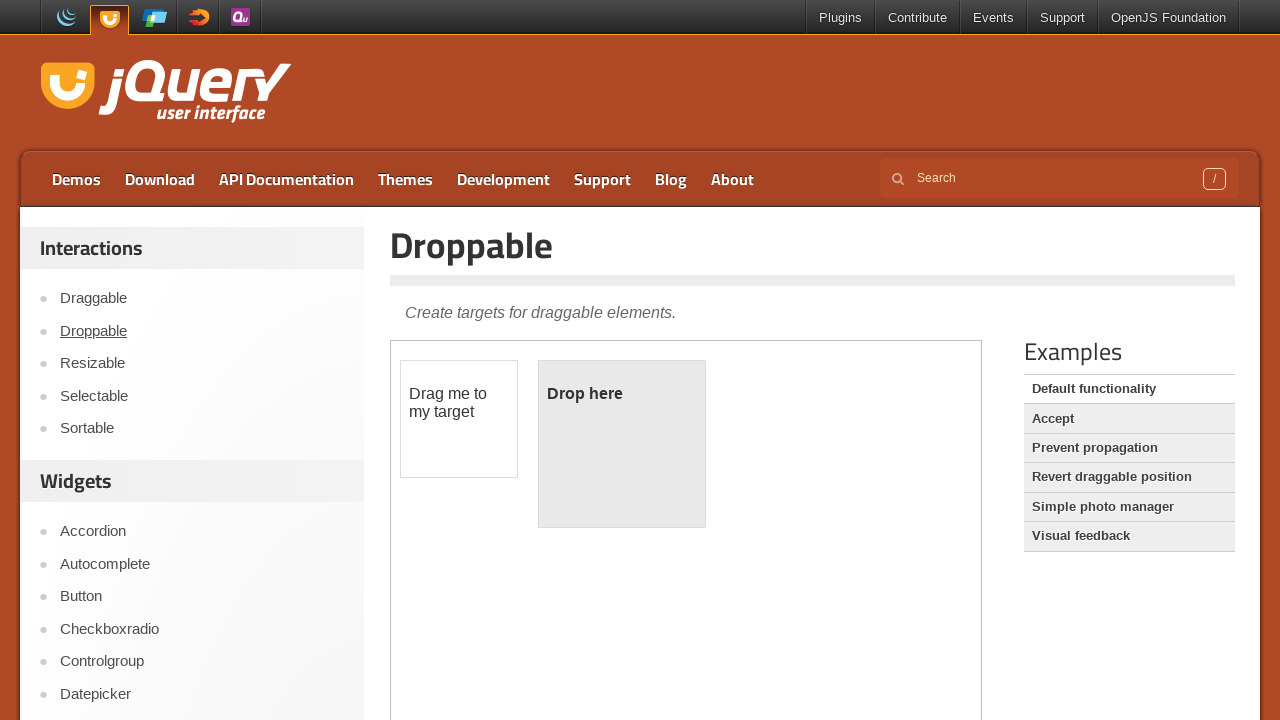

Located droppable element
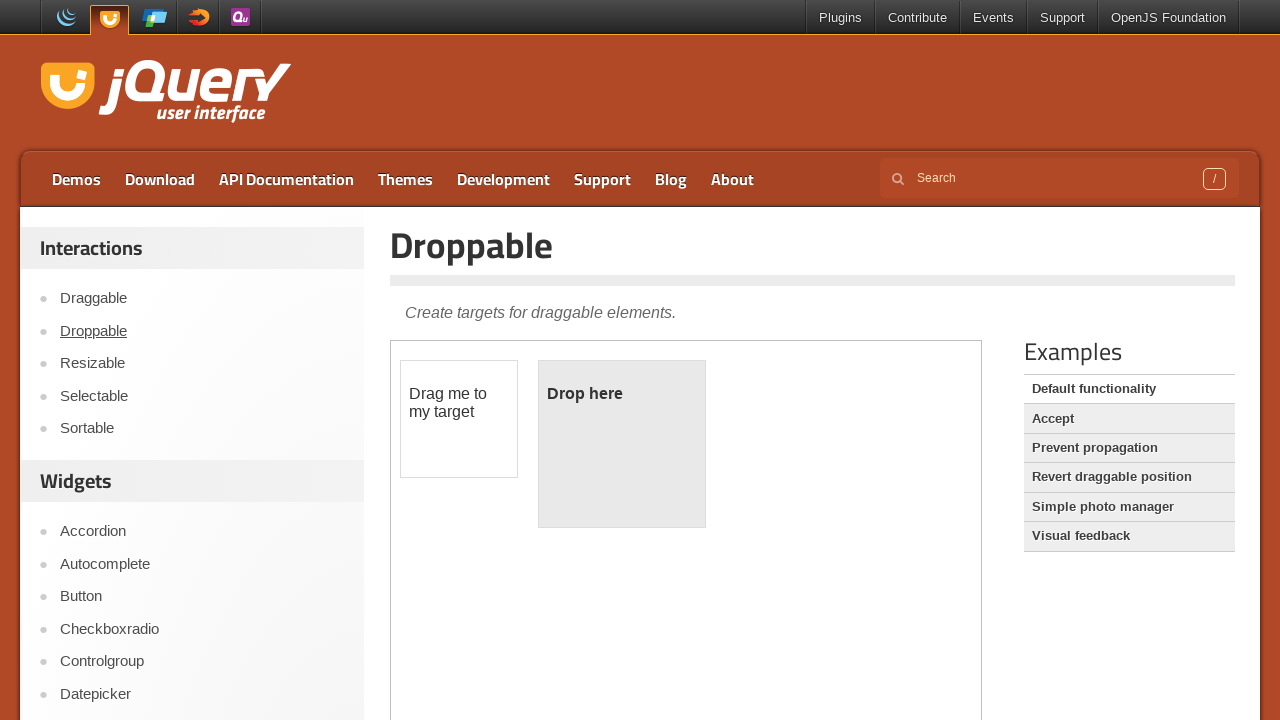

Performed drag and drop action from draggable to droppable at (622, 444)
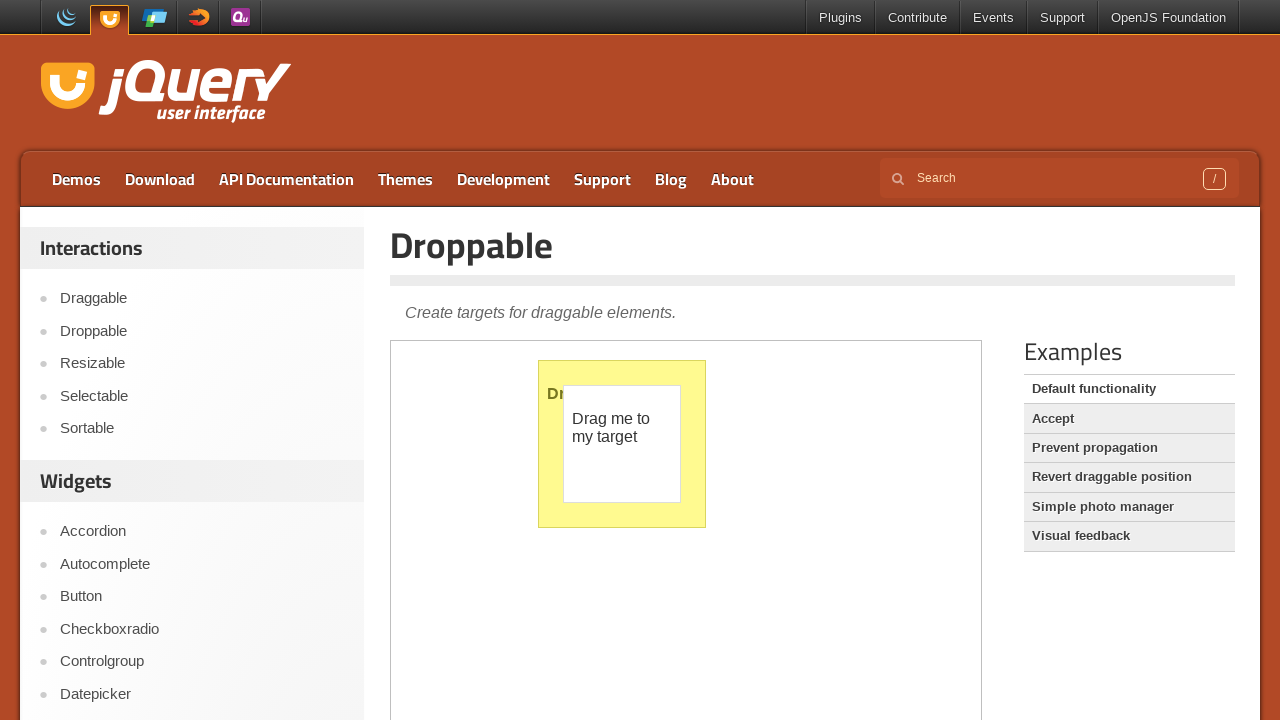

Waited 1000ms to observe drag and drop result
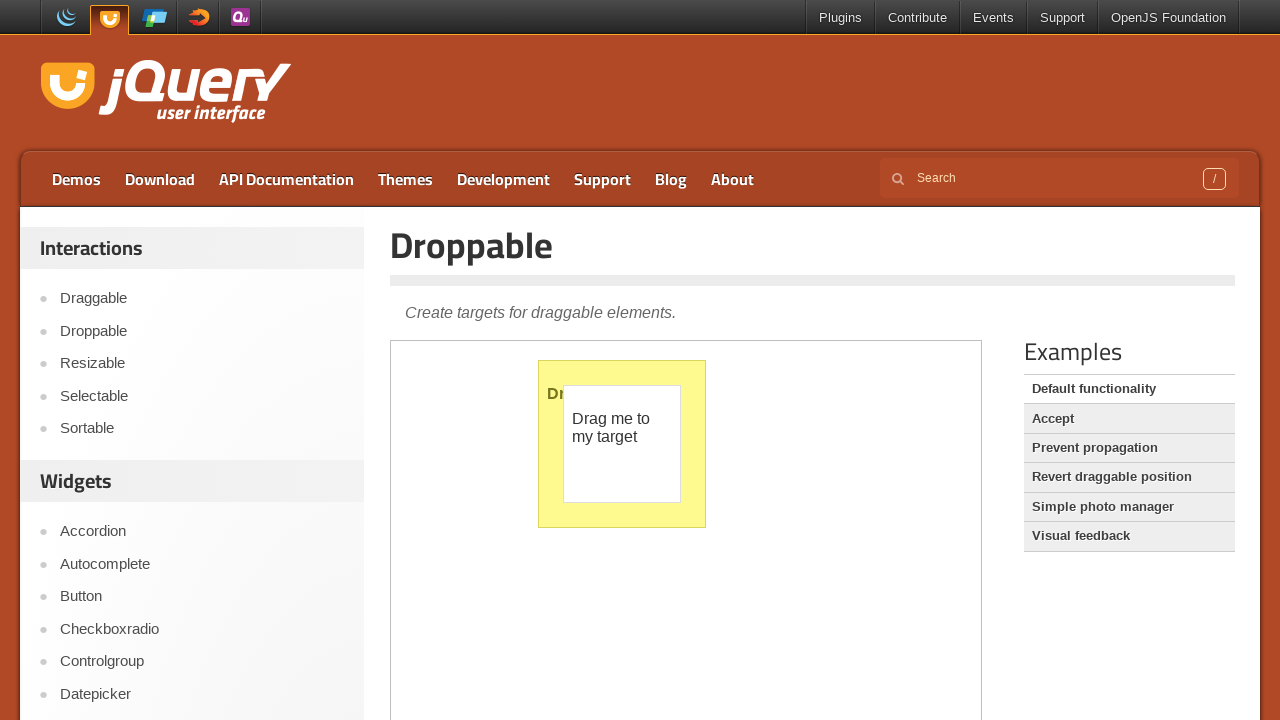

Clicked on Menu link at (202, 360) on text=Menu
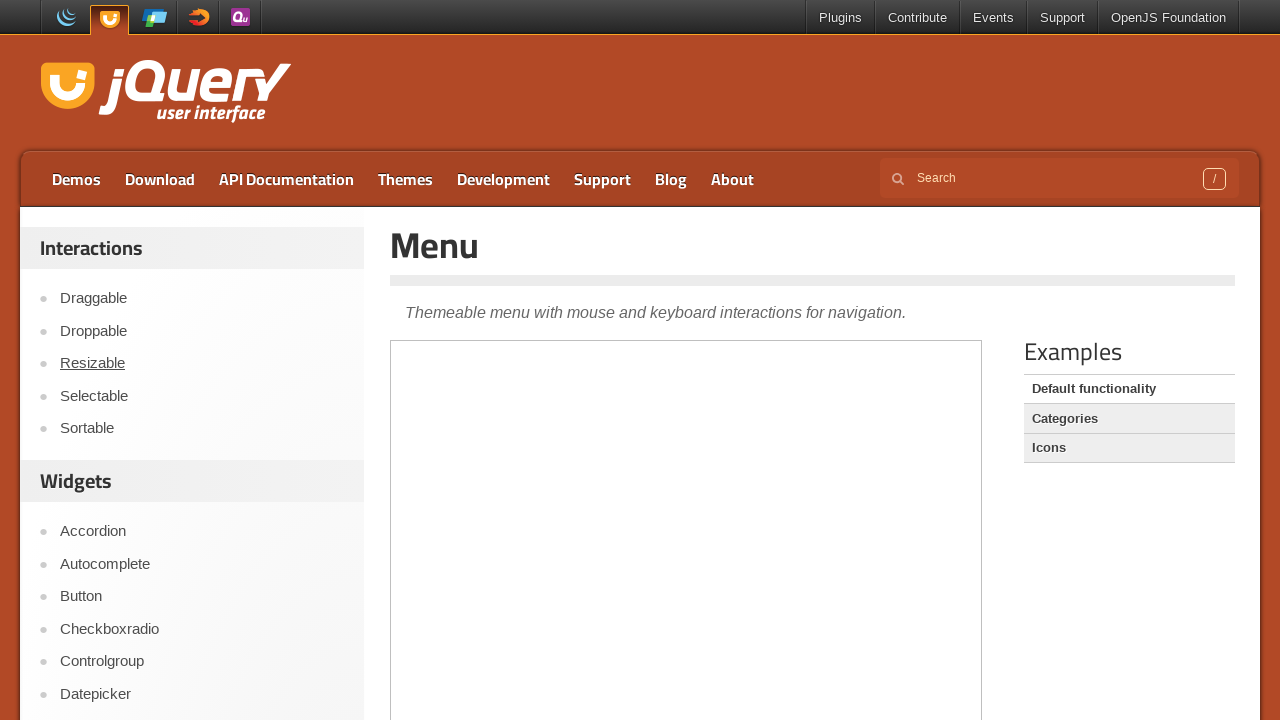

Located iframe containing Menu demo
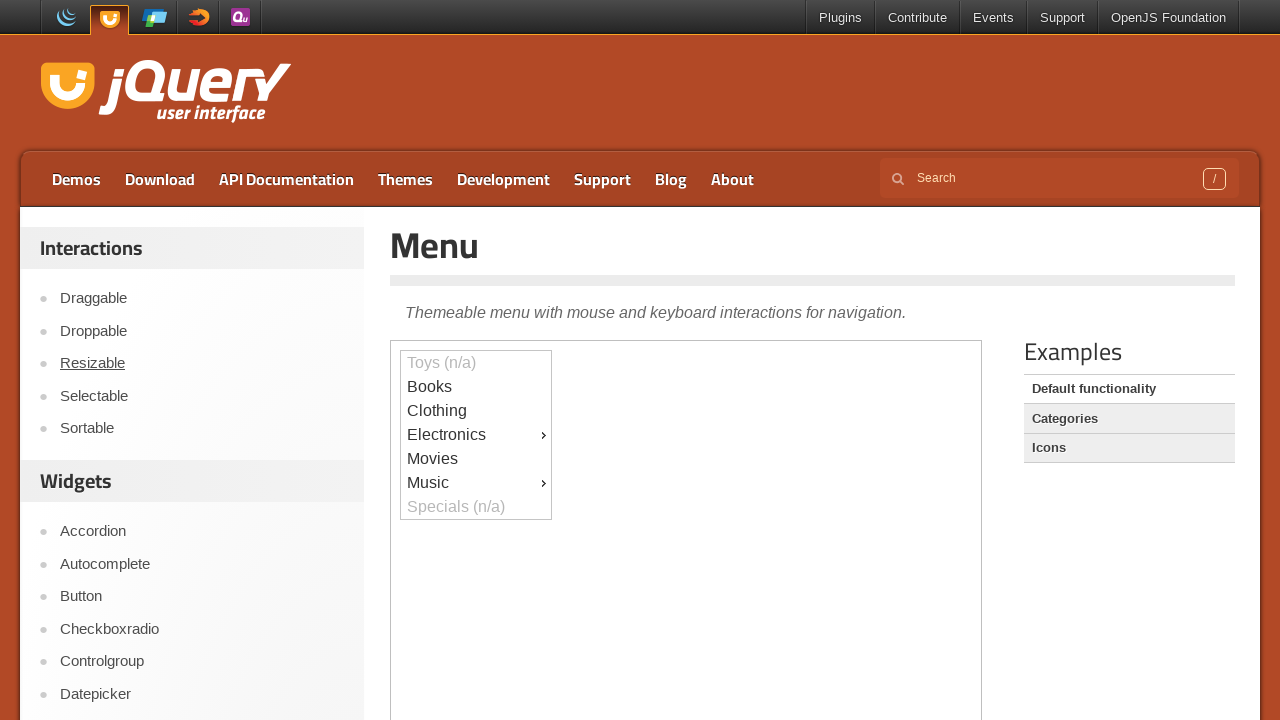

Hovered over menu item at (476, 435) on iframe.demo-frame >> nth=0 >> internal:control=enter-frame >> #ui-id-4
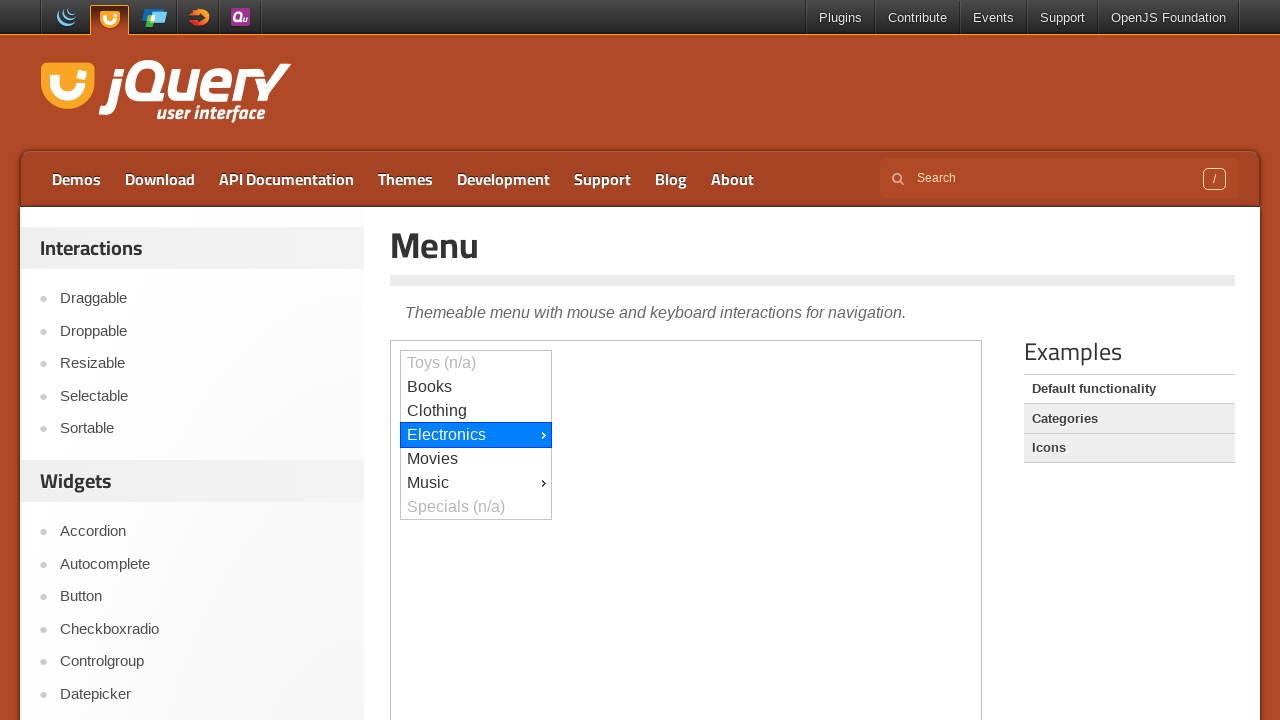

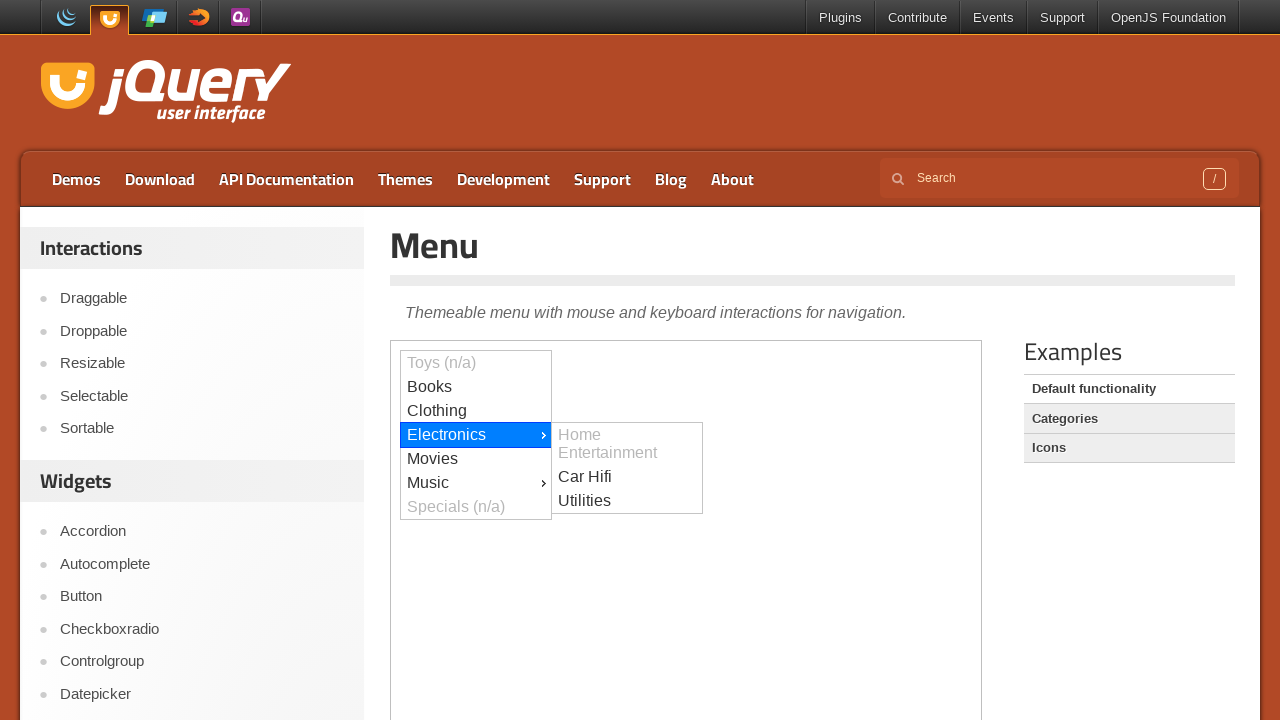